Tests autocomplete dropdown functionality by typing a partial search term and navigating through suggestions using keyboard arrow keys

Starting URL: https://rahulshettyacademy.com/AutomationPractice/

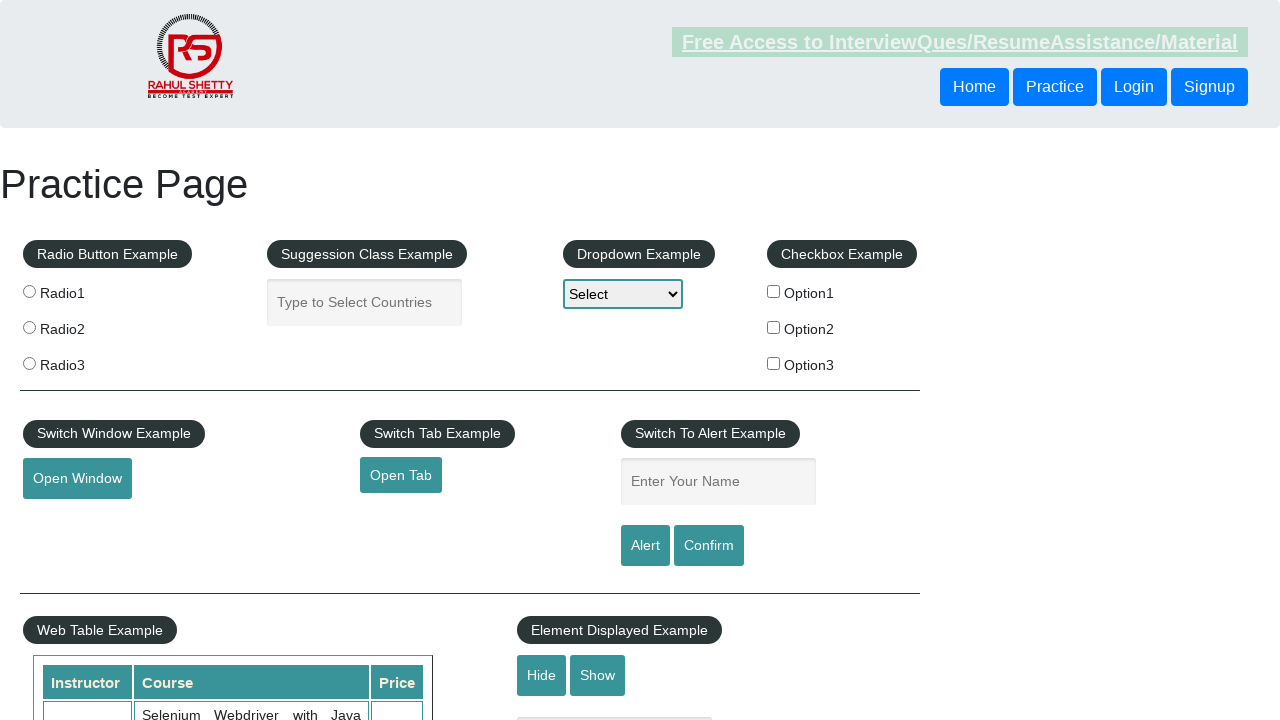

Typed 'Nep' into autocomplete field on #autocomplete
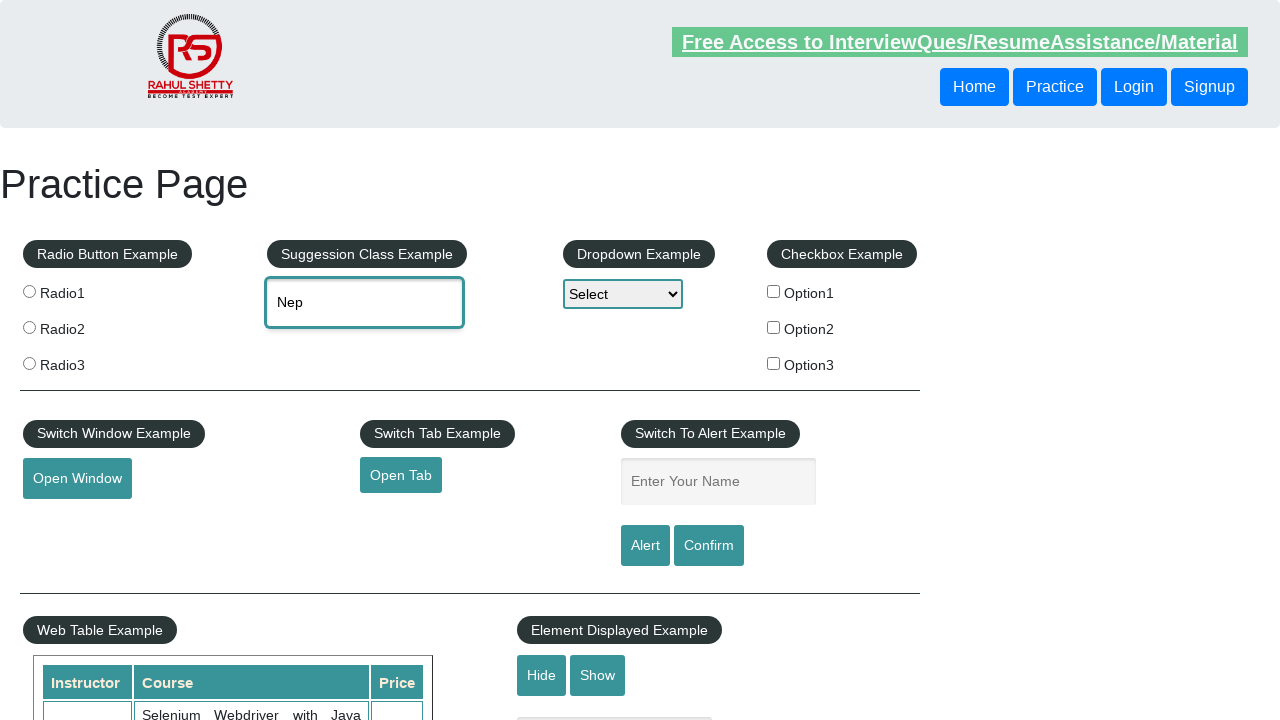

Pressed ArrowDown to navigate to first suggestion on #autocomplete
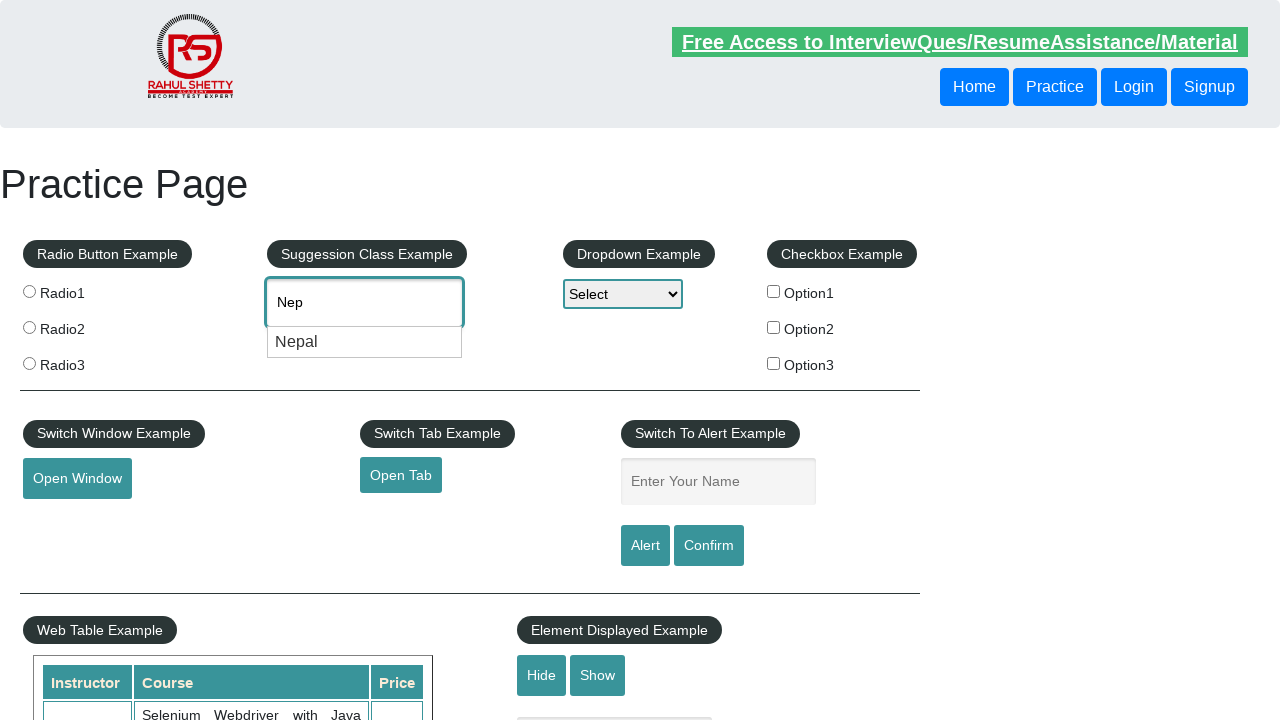

Pressed ArrowDown to navigate to second suggestion on #autocomplete
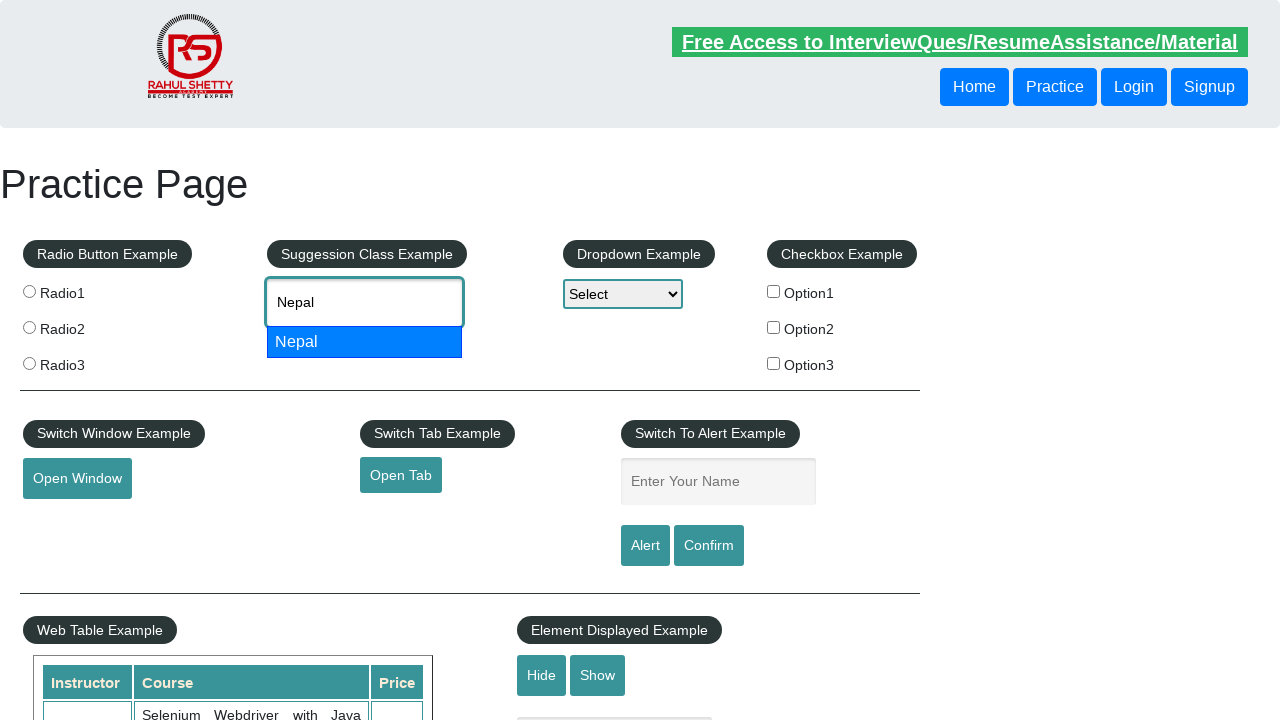

Retrieved autocomplete field value: None
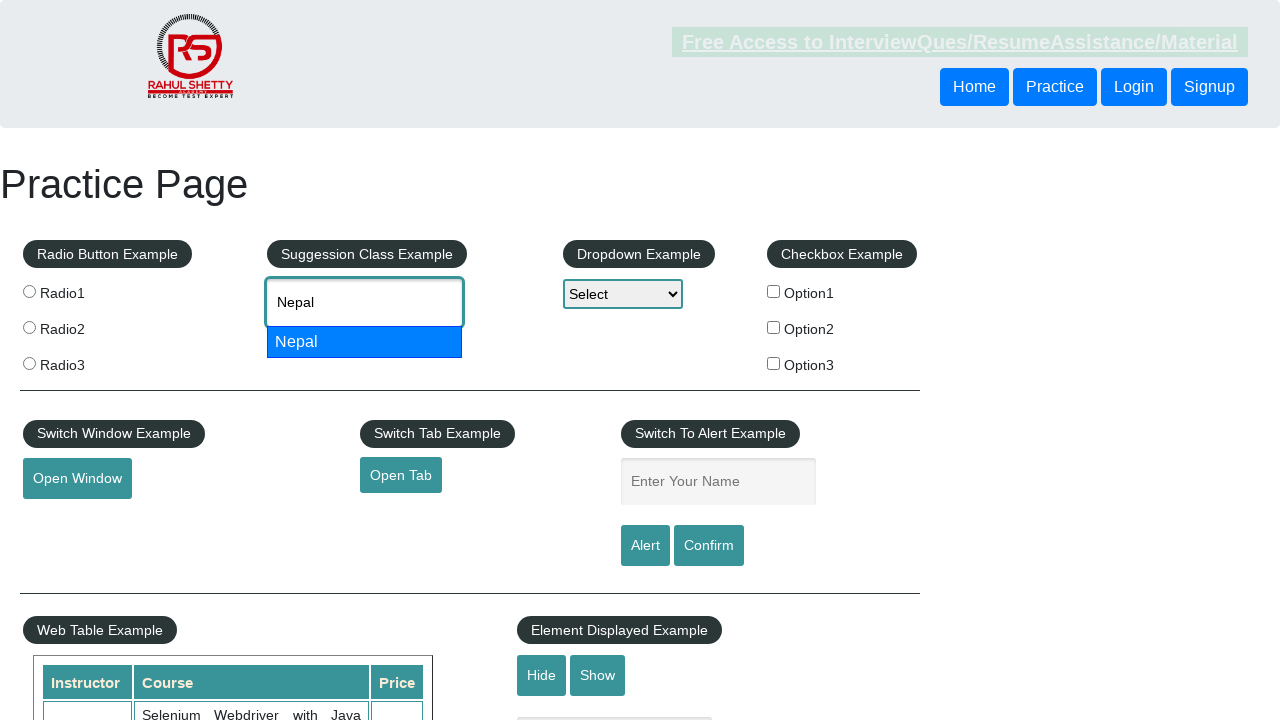

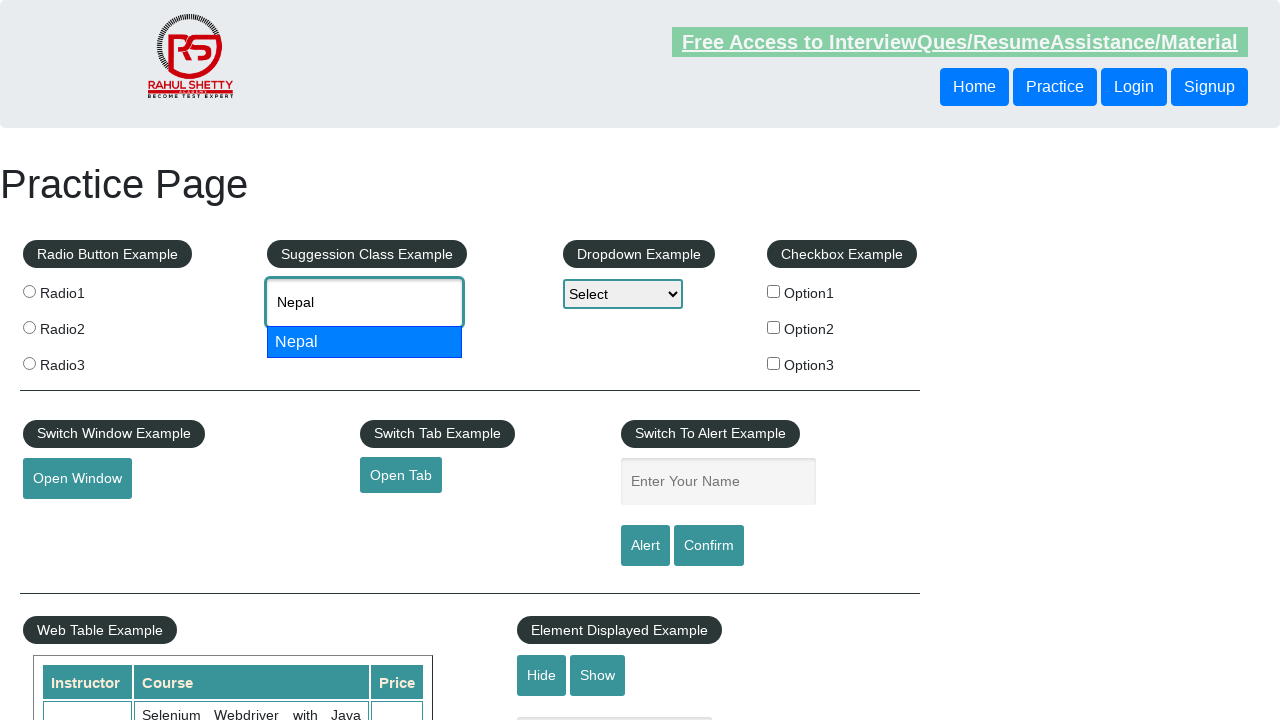